Clicks on the API link and verifies the element becomes active/enabled after clicking

Starting URL: https://webdriver.io/

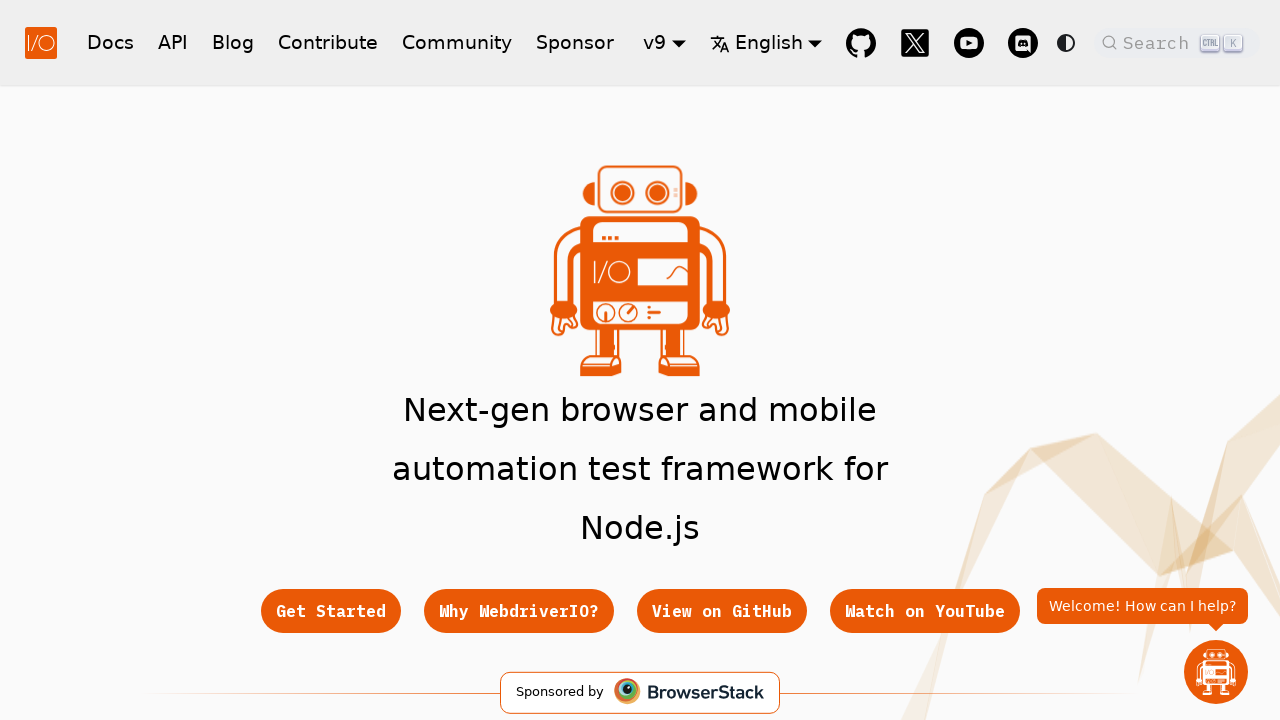

Clicked on API link in header at (173, 42) on a[href*='/docs/api']:visible
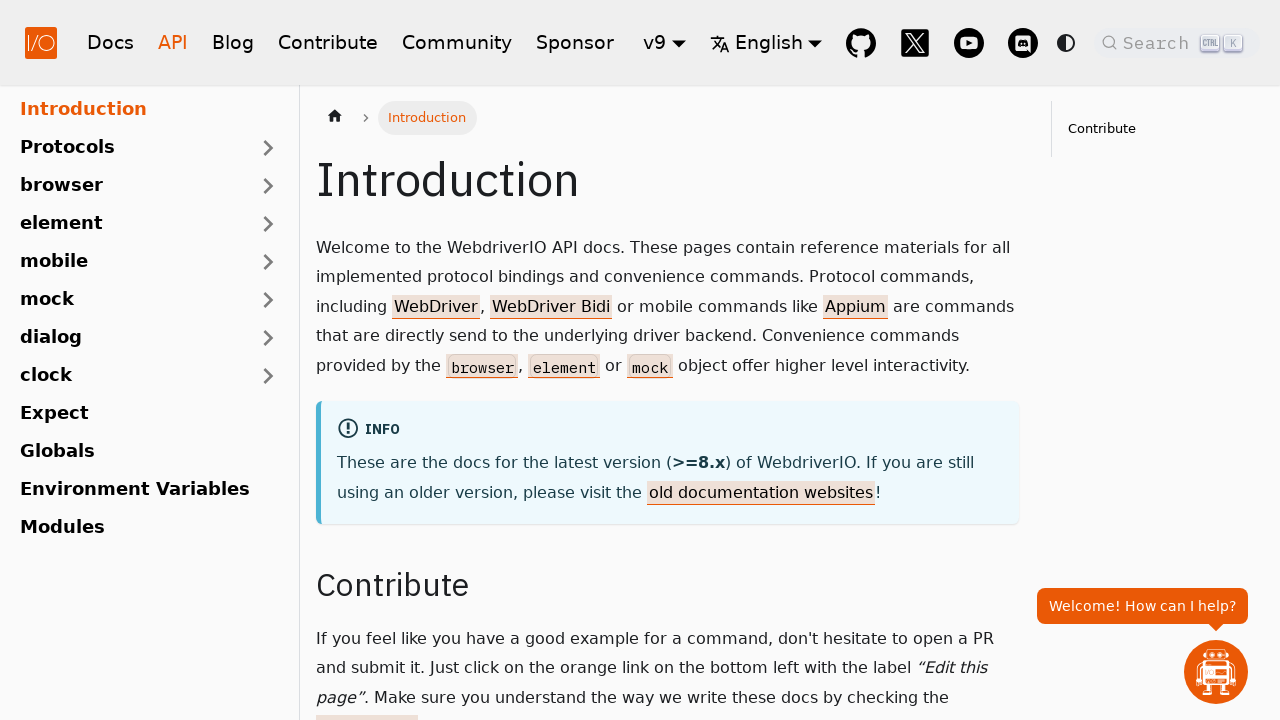

Waited for page to load after clicking API link
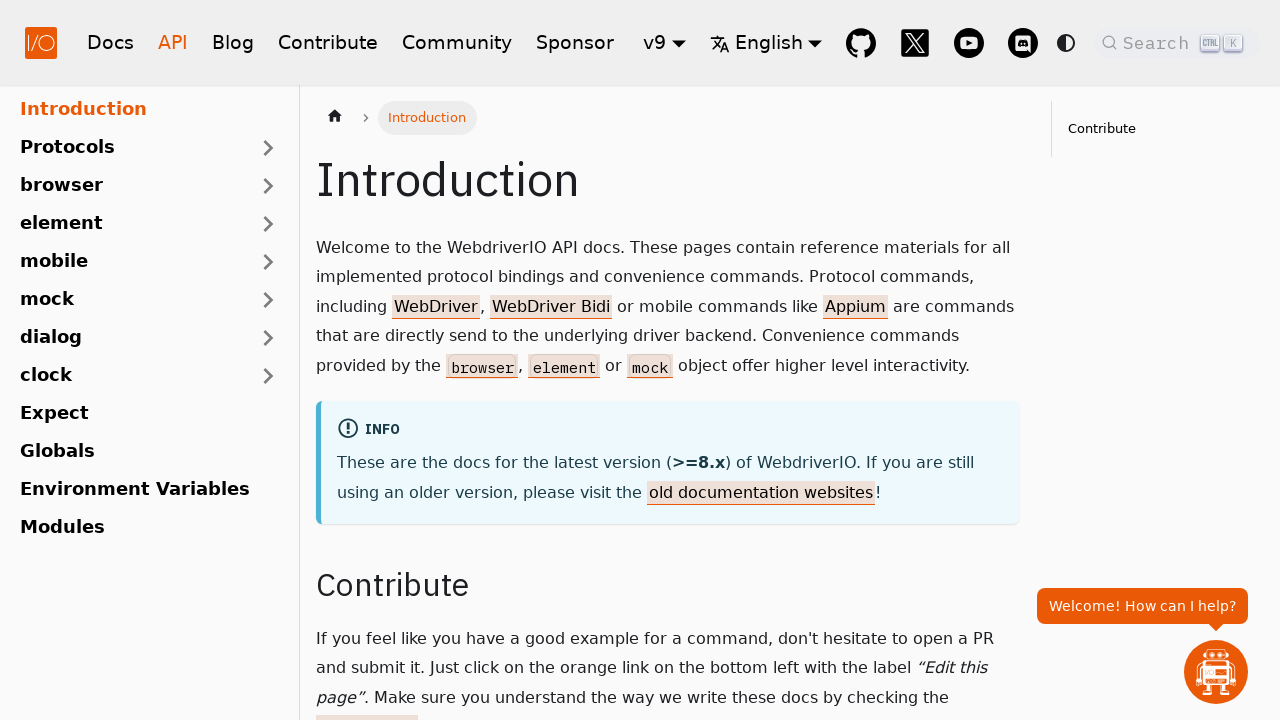

Located the API link element
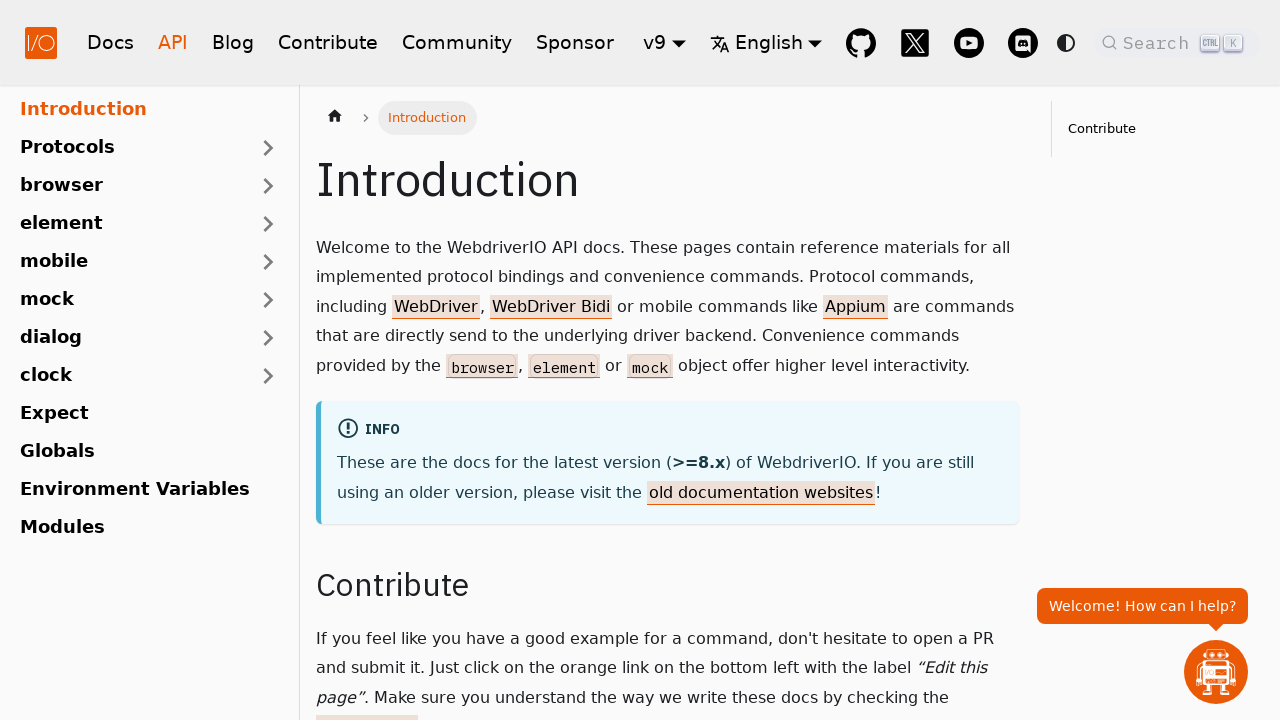

Verified API link is visible and enabled after click
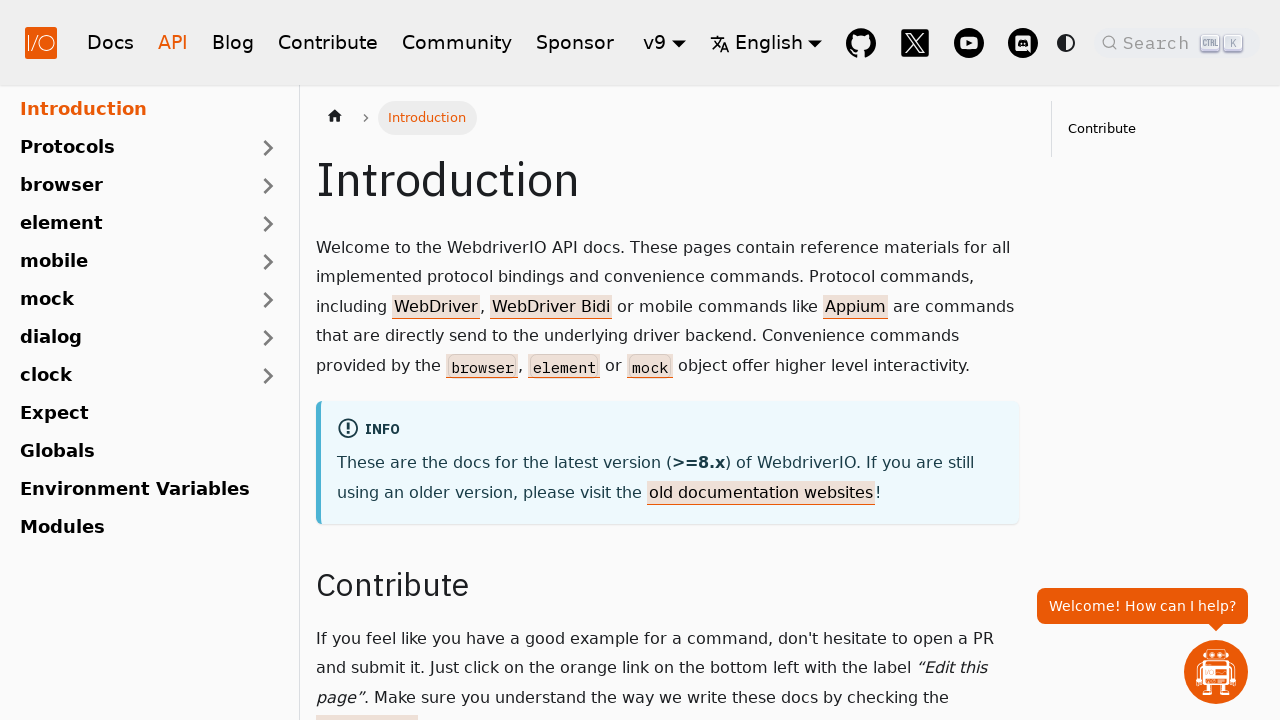

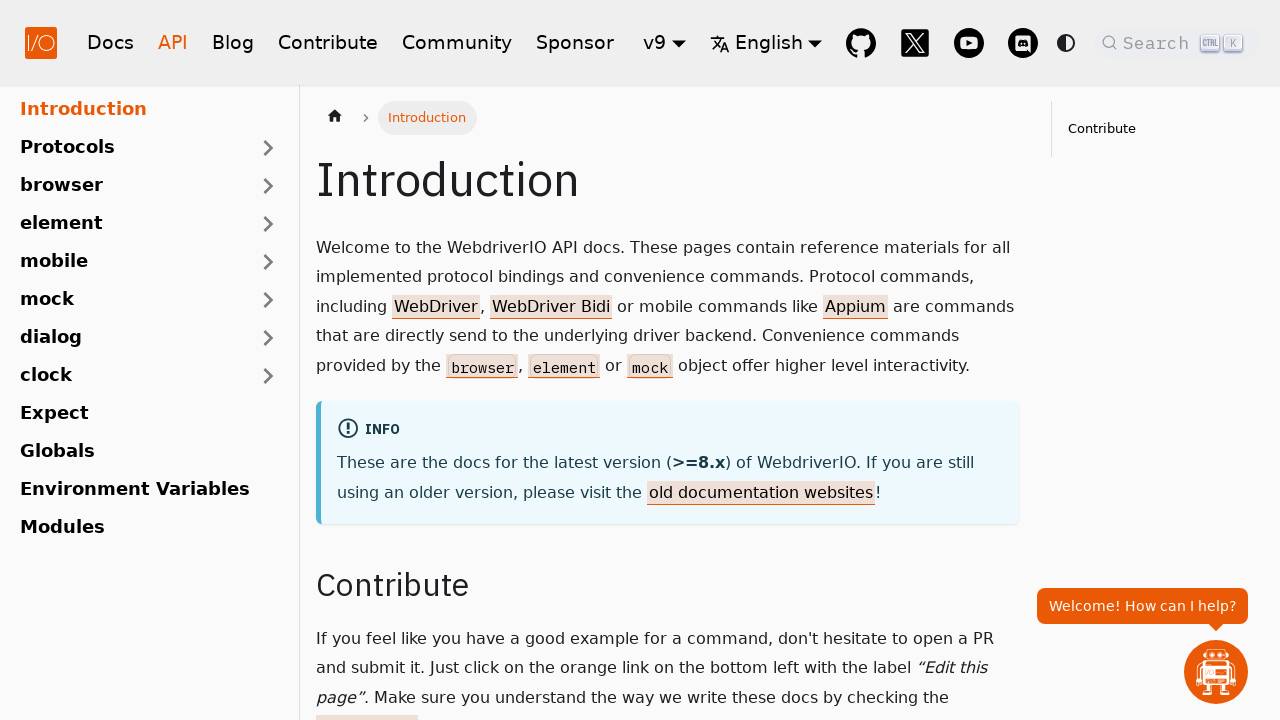